Tests dropdown selection by visible text, selecting "Option 2"

Starting URL: https://the-internet.herokuapp.com/dropdown

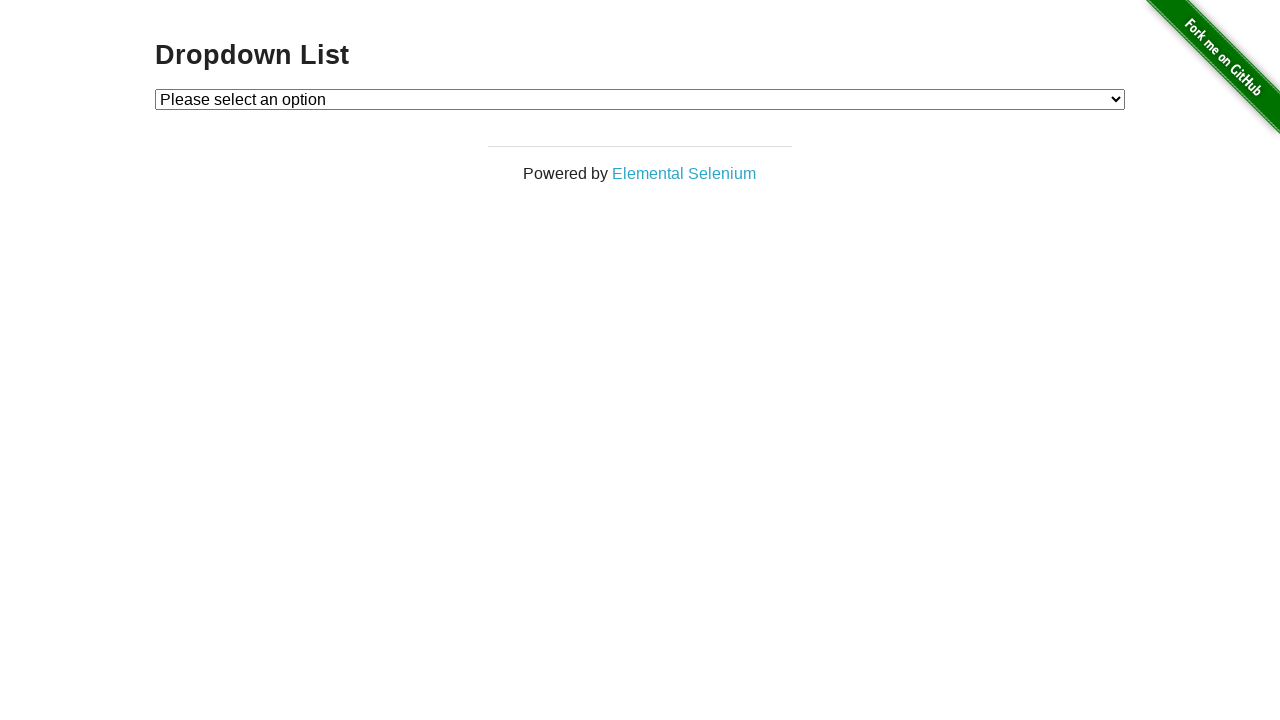

Navigated to dropdown test page
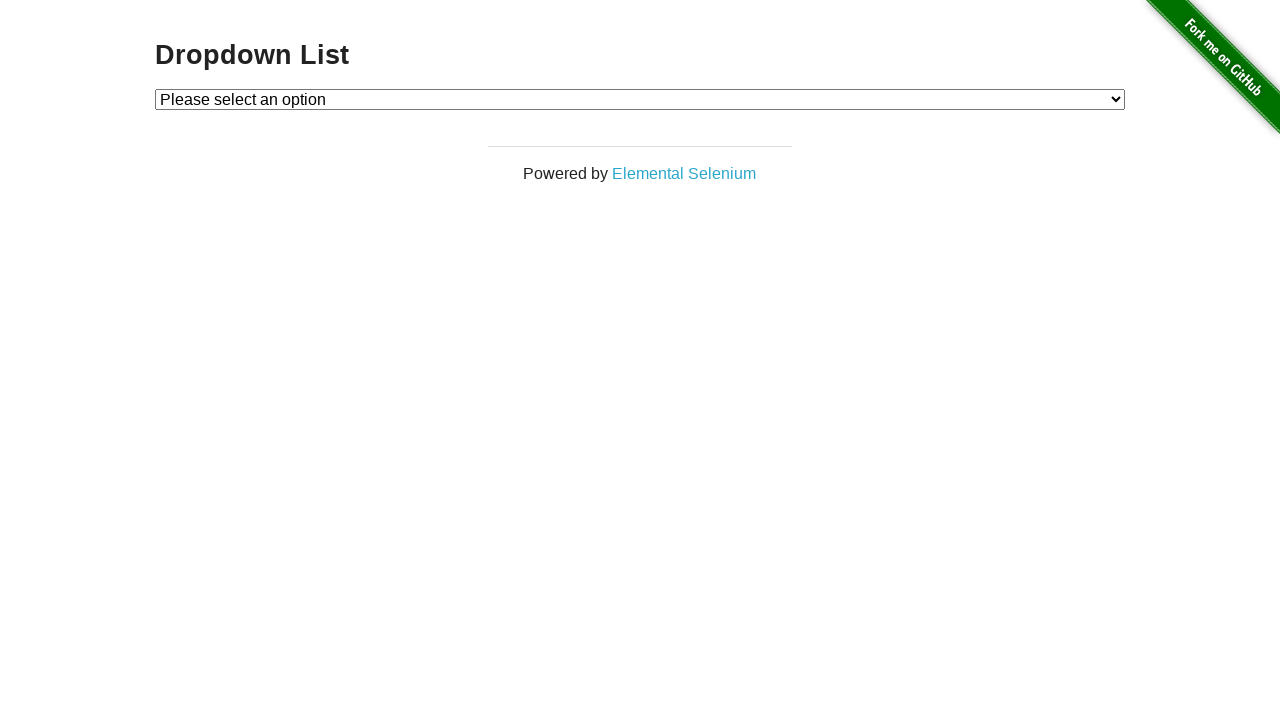

Located dropdown element
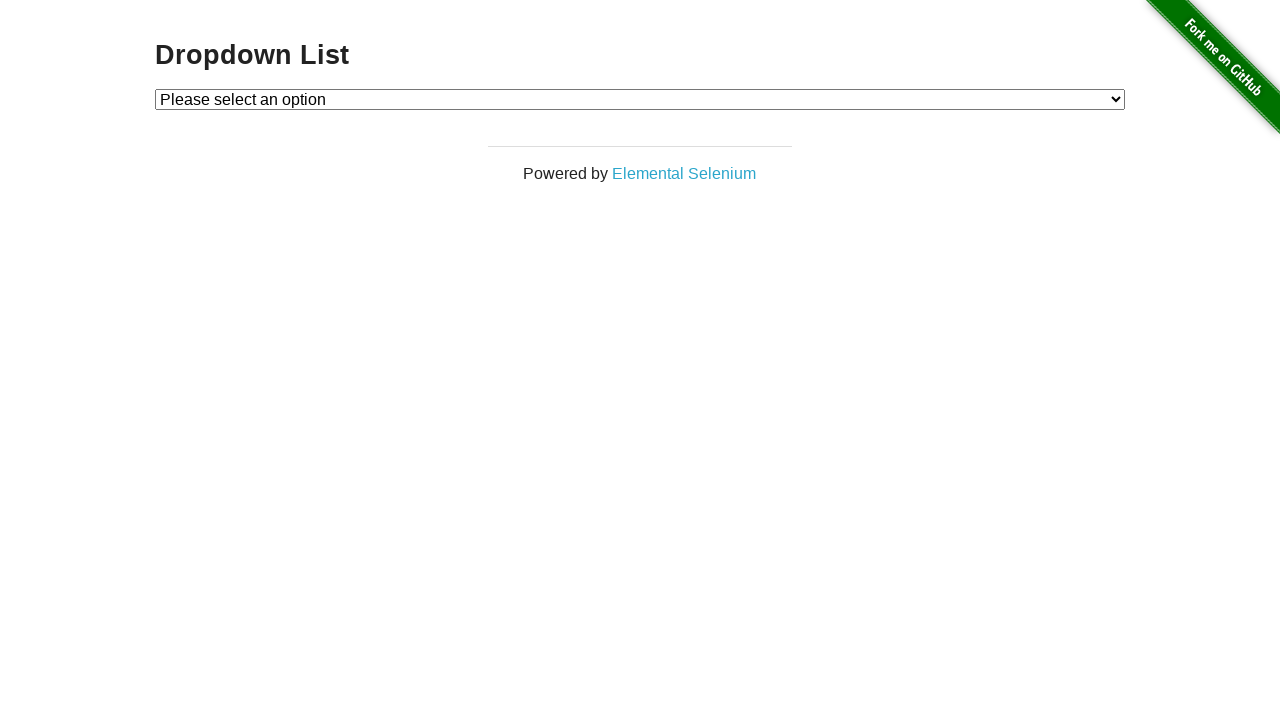

Selected 'Option 2' from dropdown by visible text on #dropdown
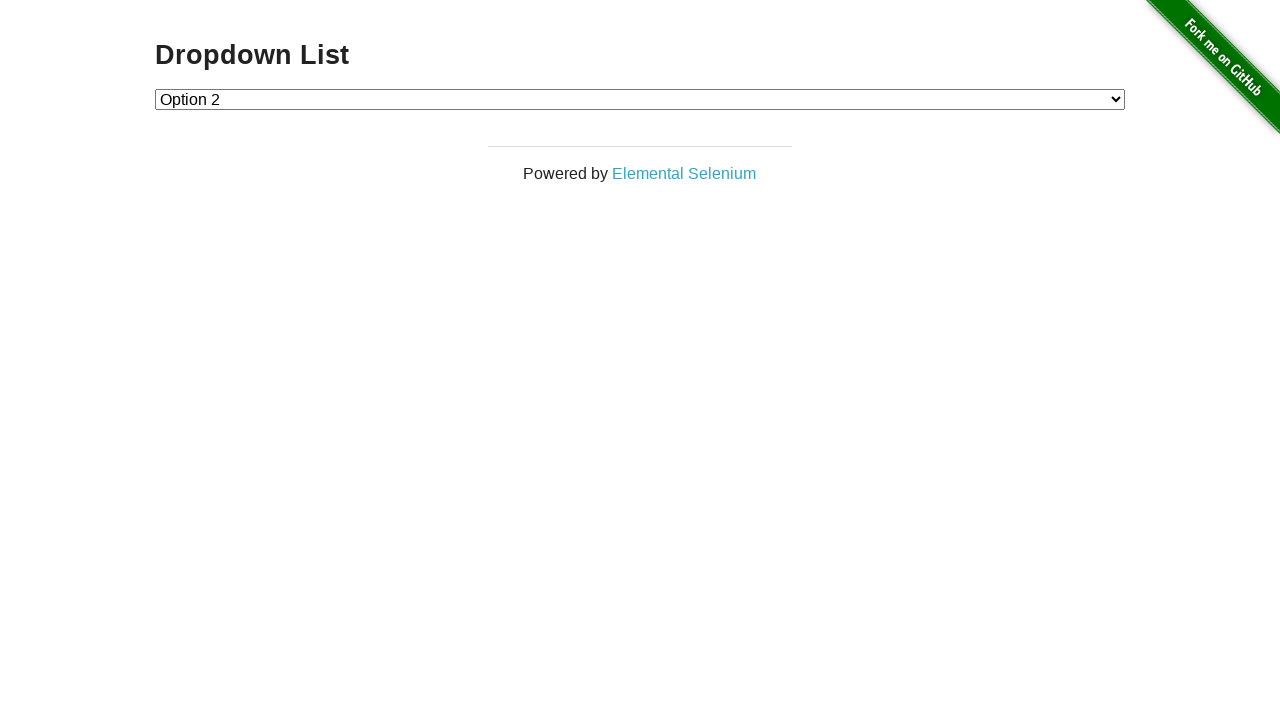

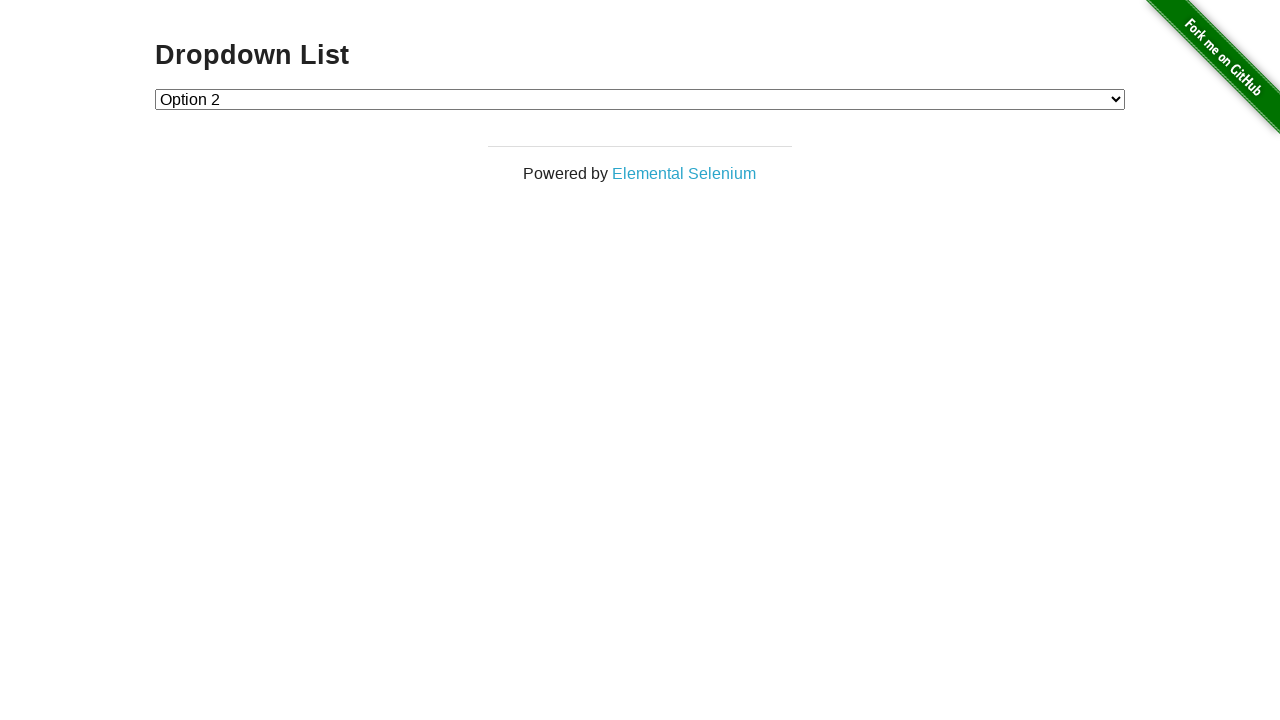